Tests drag and drop functionality by dragging an element and dropping it onto a target element using the dragAndDrop method

Starting URL: https://jqueryui.com/droppable/

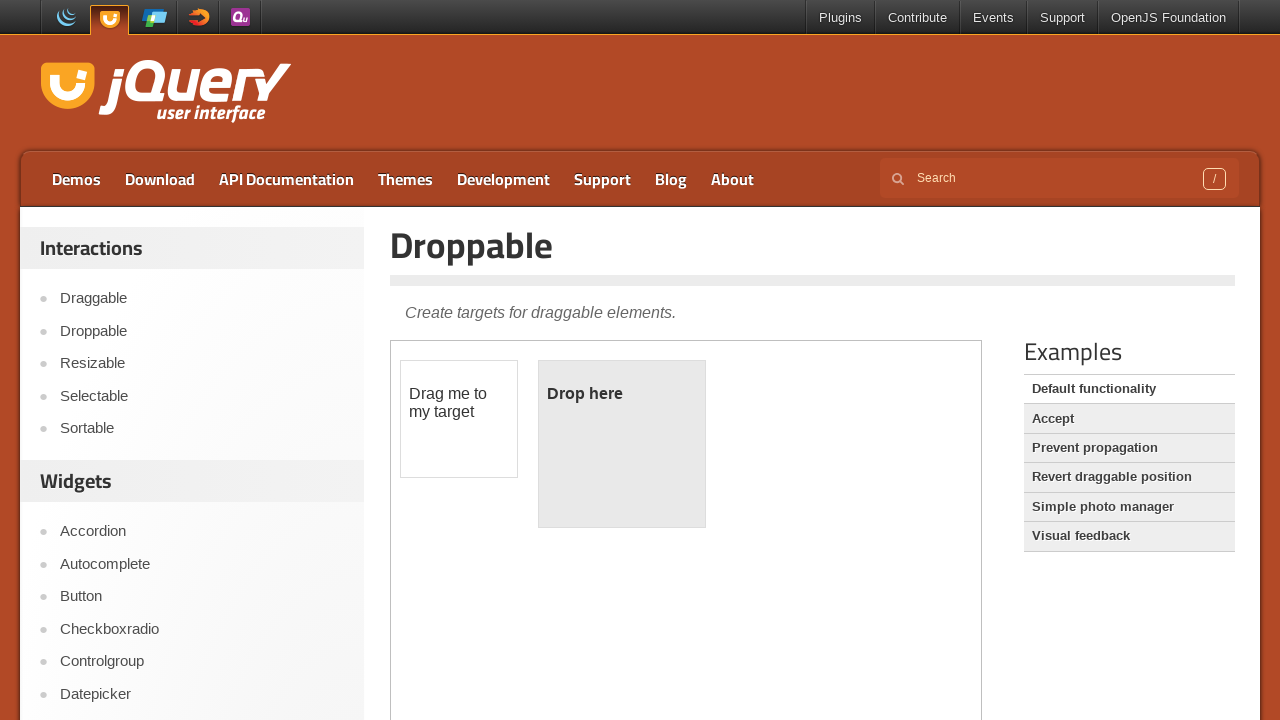

Navigated to jQuery UI droppable demo page
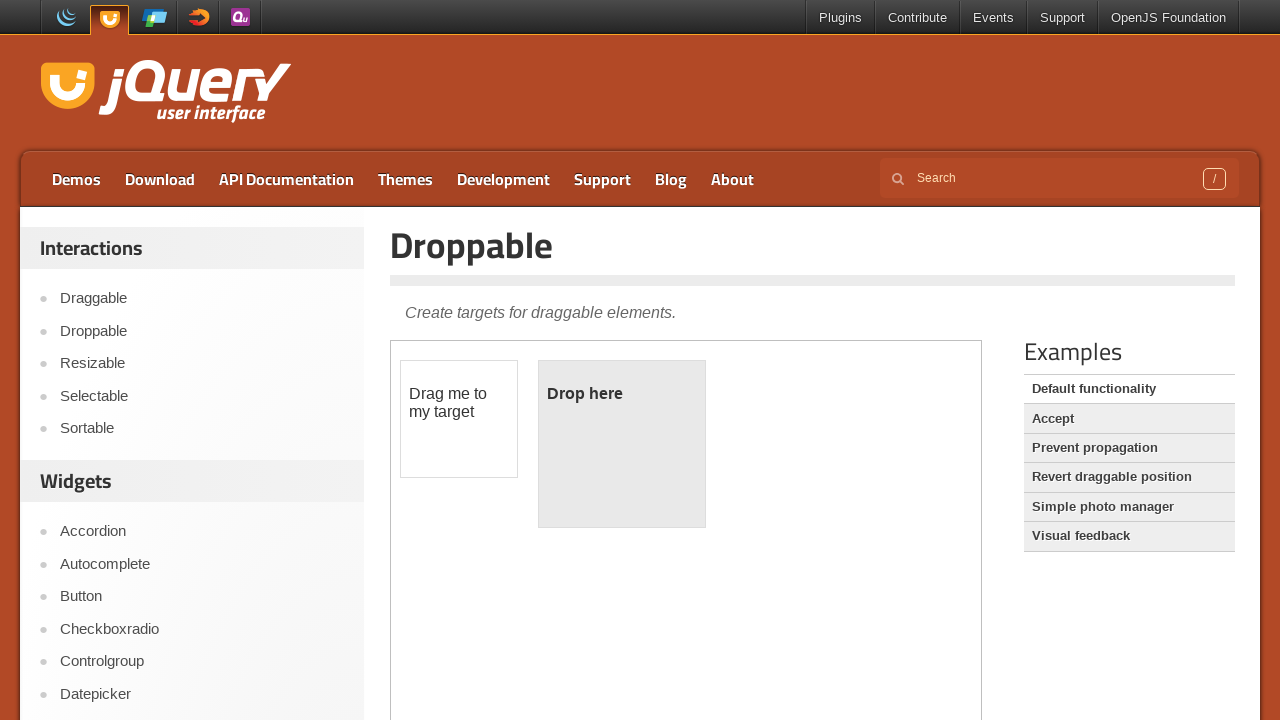

Dragged draggable element and dropped it onto droppable target element at (622, 444)
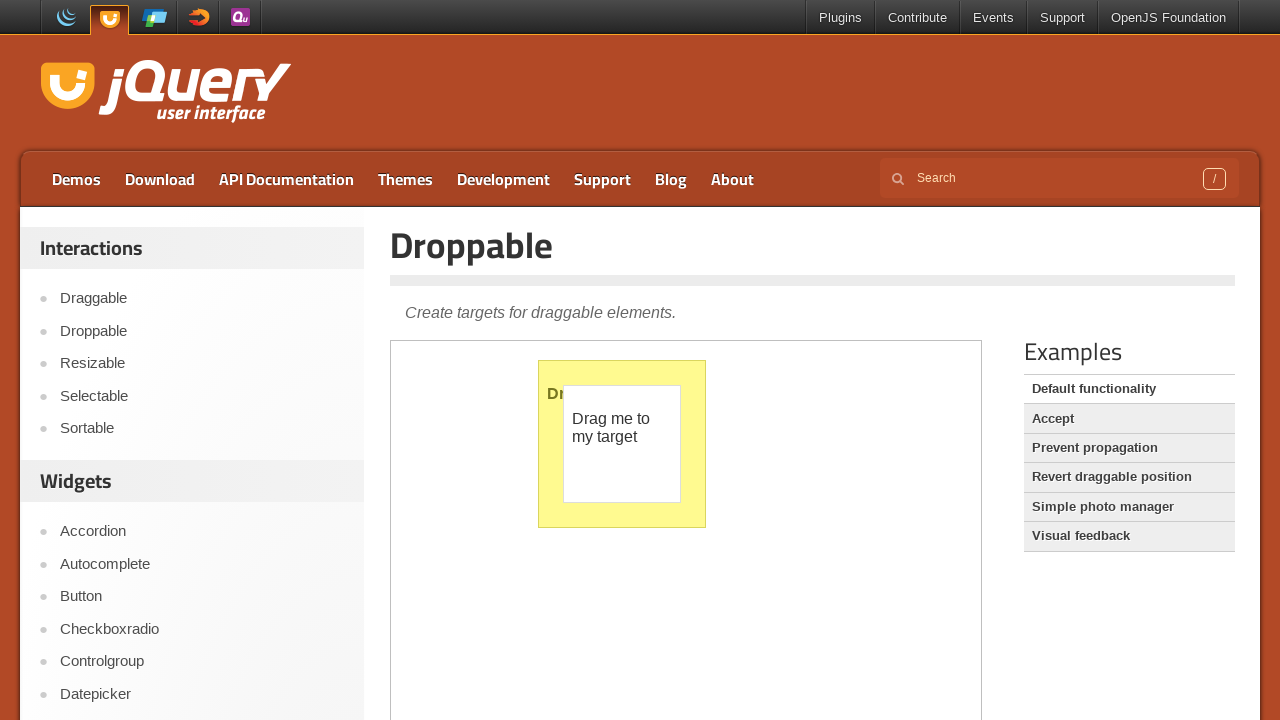

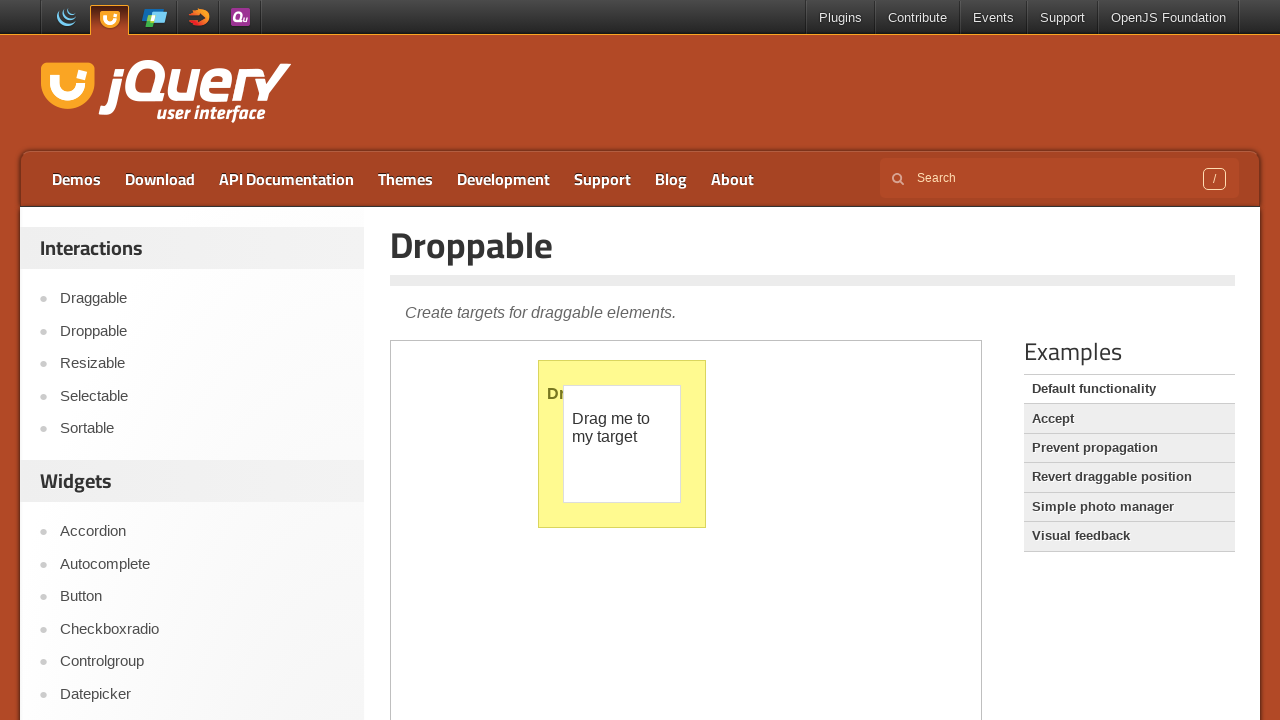